Tests scroll functionality on an infinite scroll page by scrolling down and verifying the scroll position changes

Starting URL: https://quotes.toscrape.com/scroll

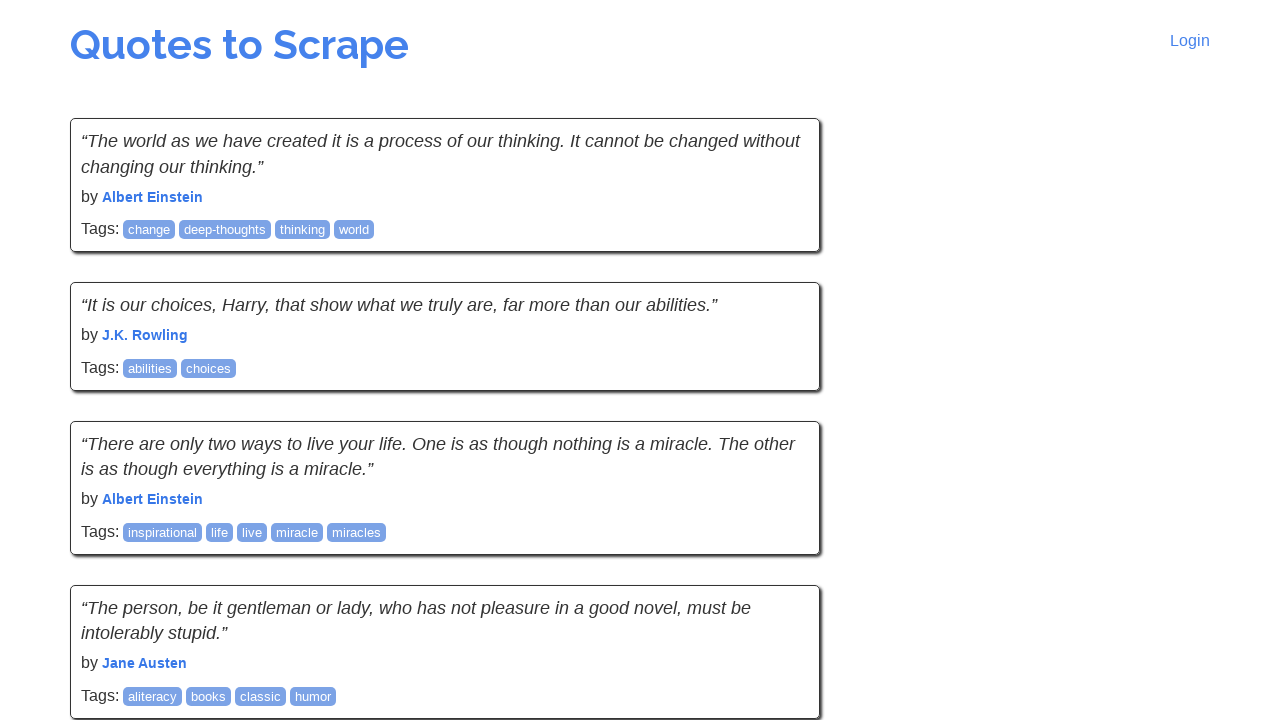

Set viewport size to 800x600 pixels
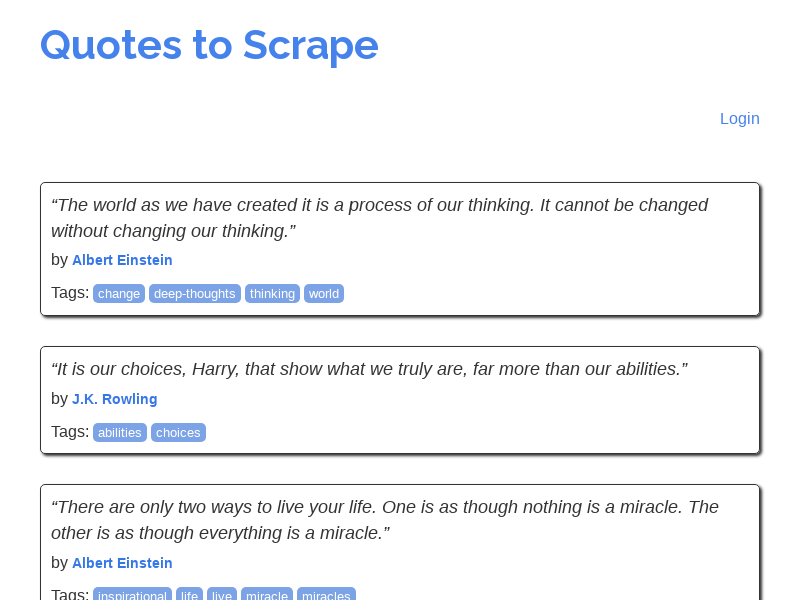

Waited for quote elements to load on infinite scroll page
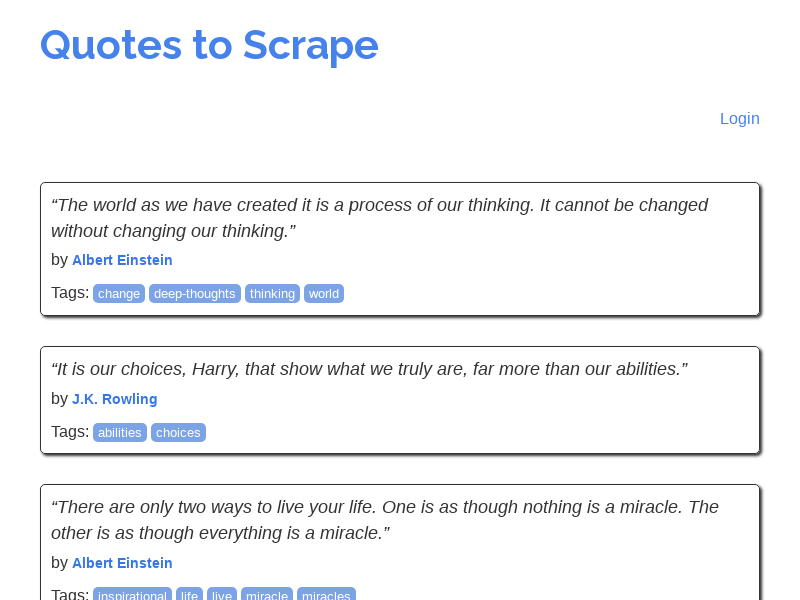

Scrolled down 100 pixels to test infinite scroll functionality
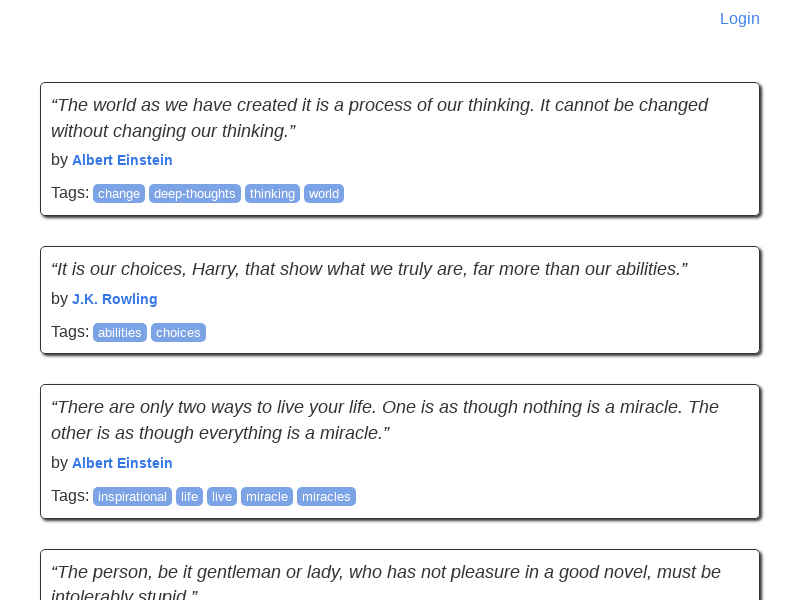

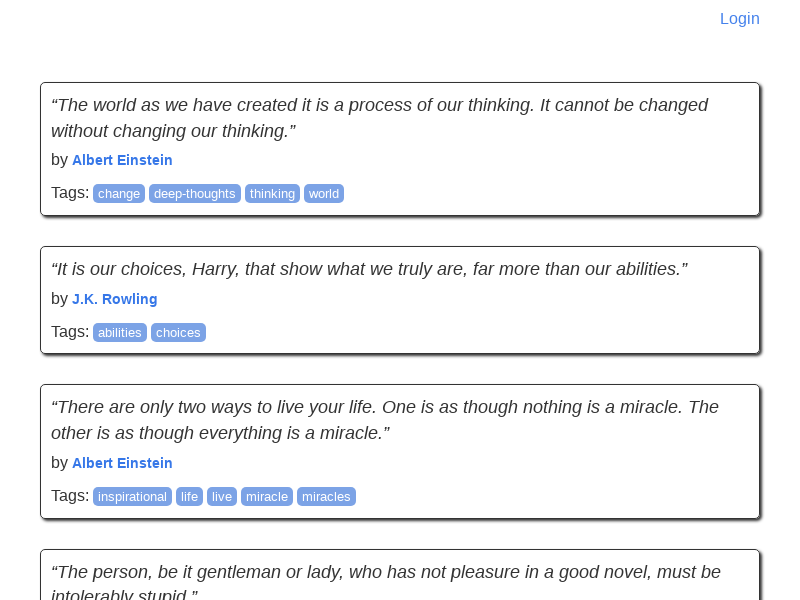